Tests checkbox functionality by clicking to select, verifying selection state, then clicking again to deselect and verify the checkbox is unchecked

Starting URL: https://rahulshettyacademy.com/AutomationPractice/

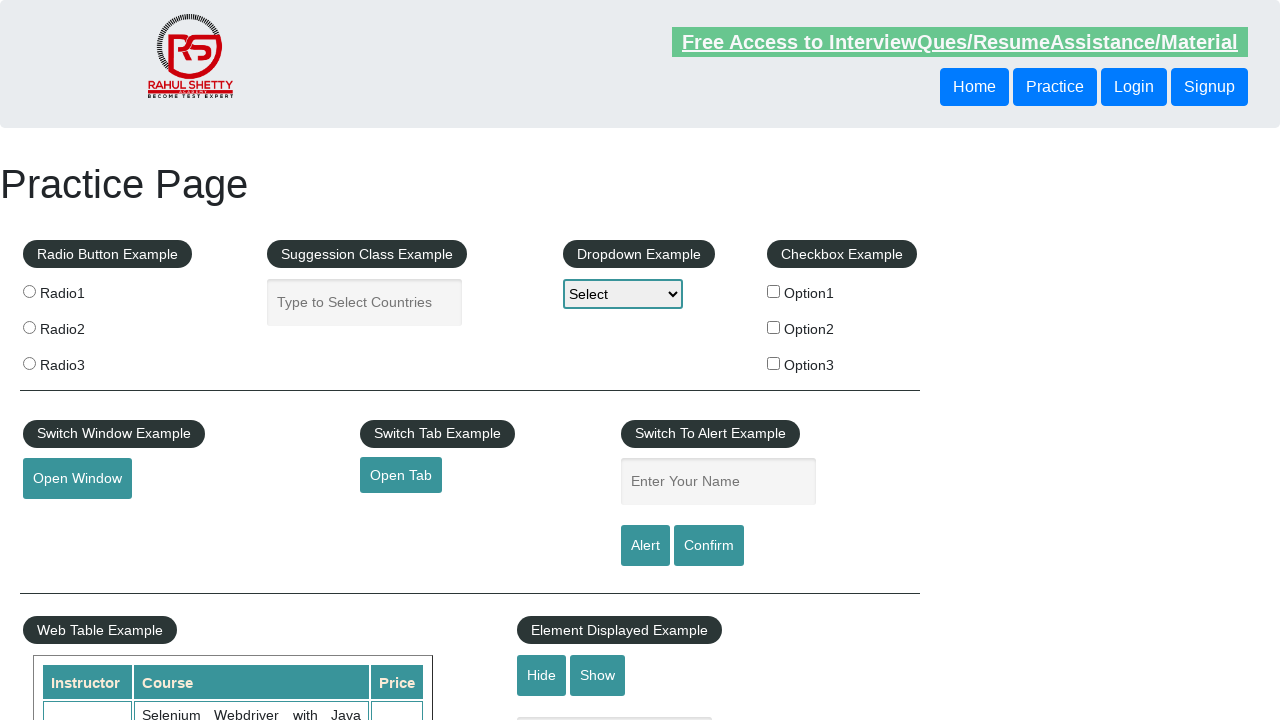

Clicked checkbox #checkBoxOption1 to select it at (774, 291) on #checkBoxOption1
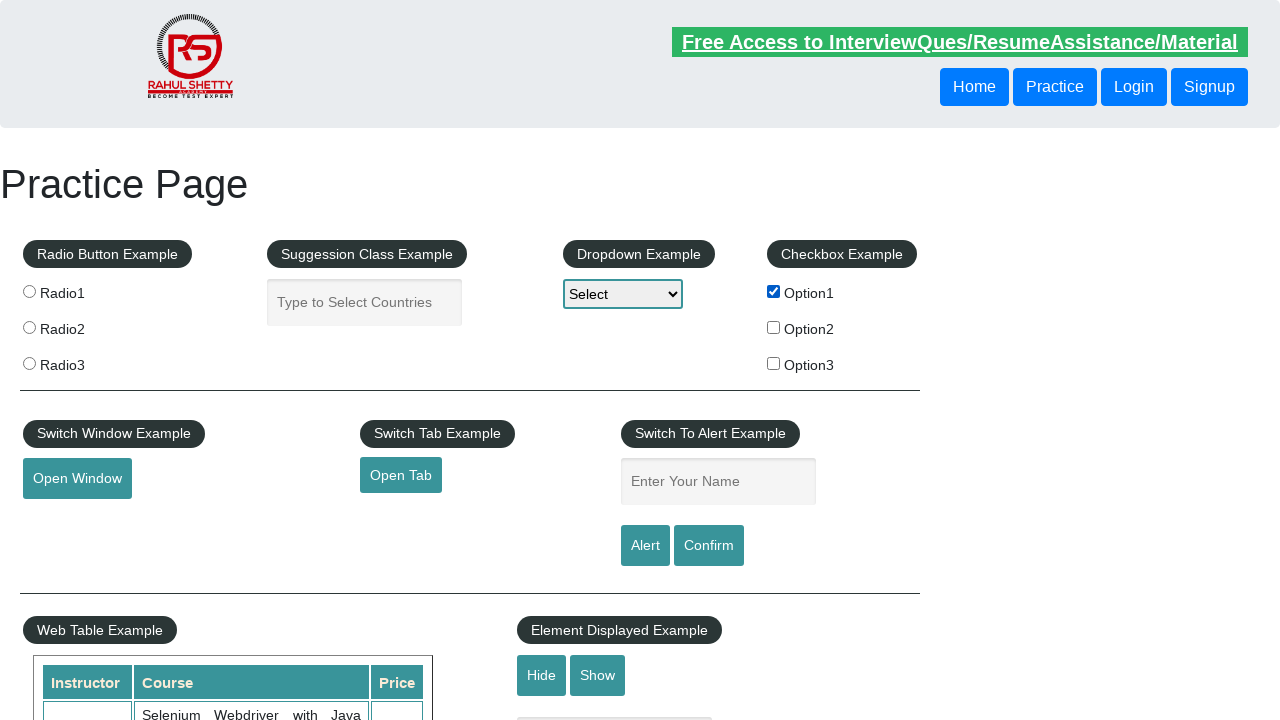

Verified checkbox #checkBoxOption1 is selected
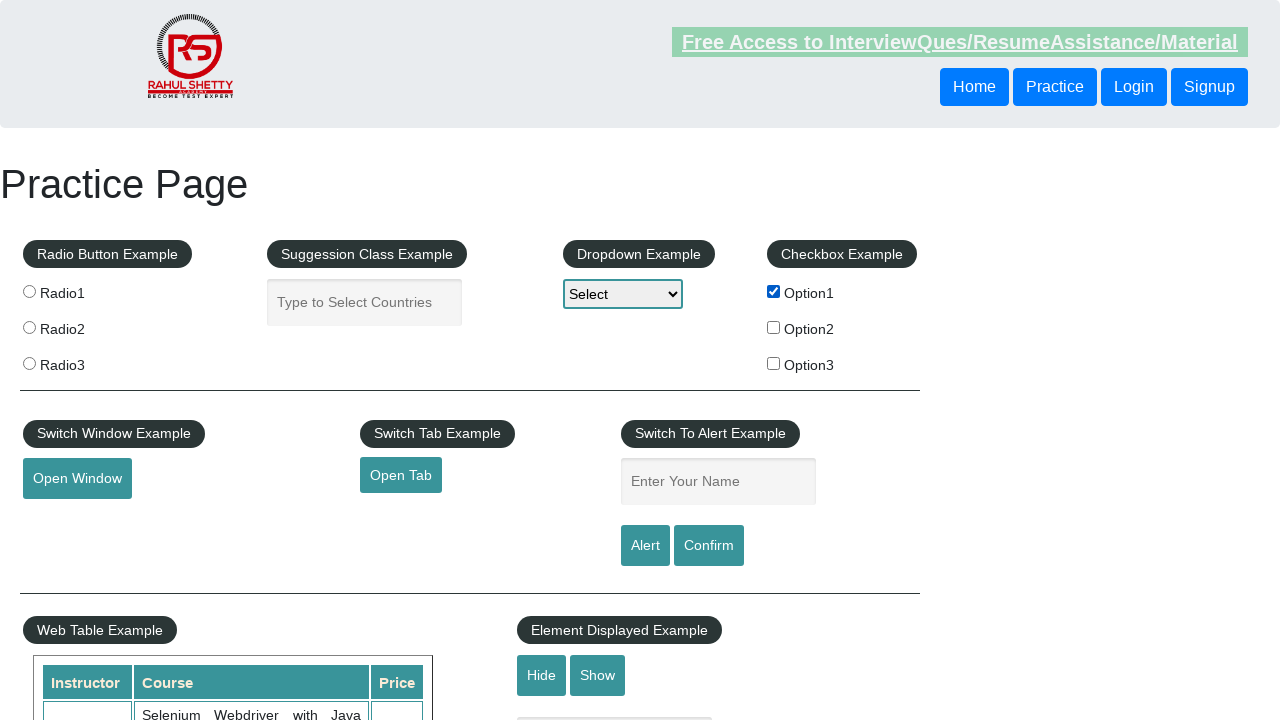

Clicked checkbox #checkBoxOption1 again to deselect it at (774, 291) on #checkBoxOption1
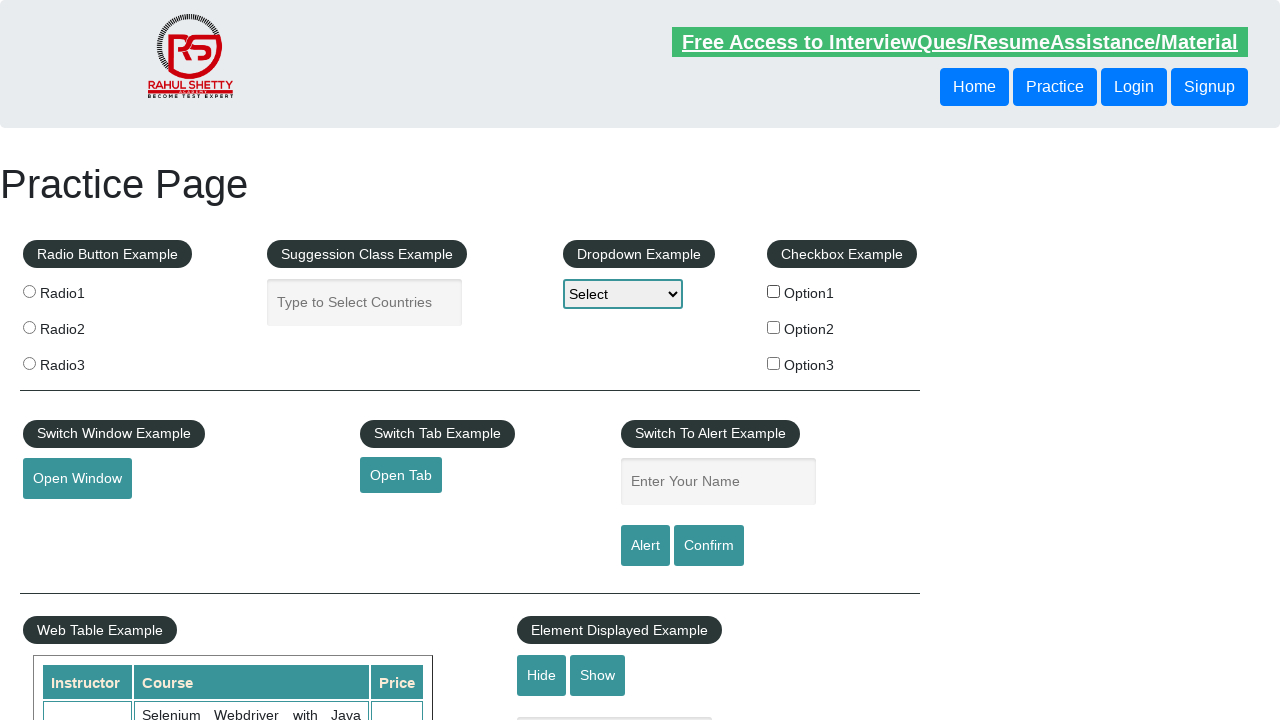

Verified checkbox #checkBoxOption1 is not selected
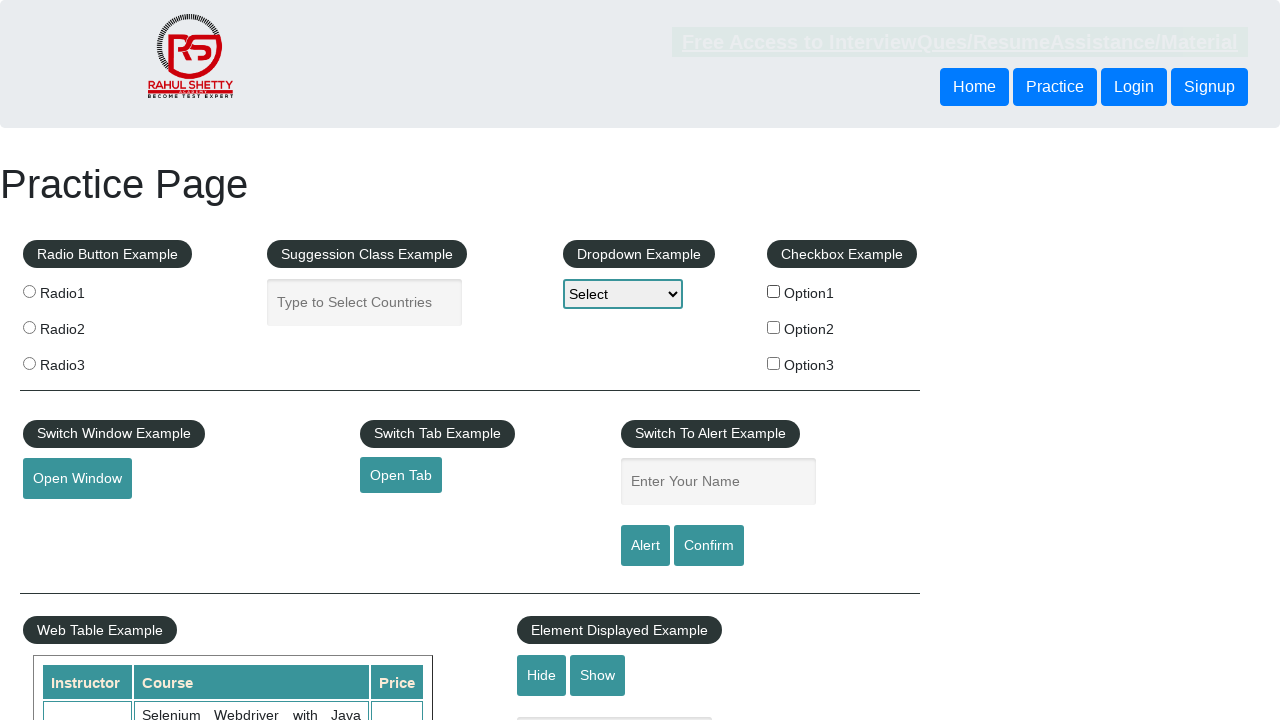

Counted total checkboxes on page: 3
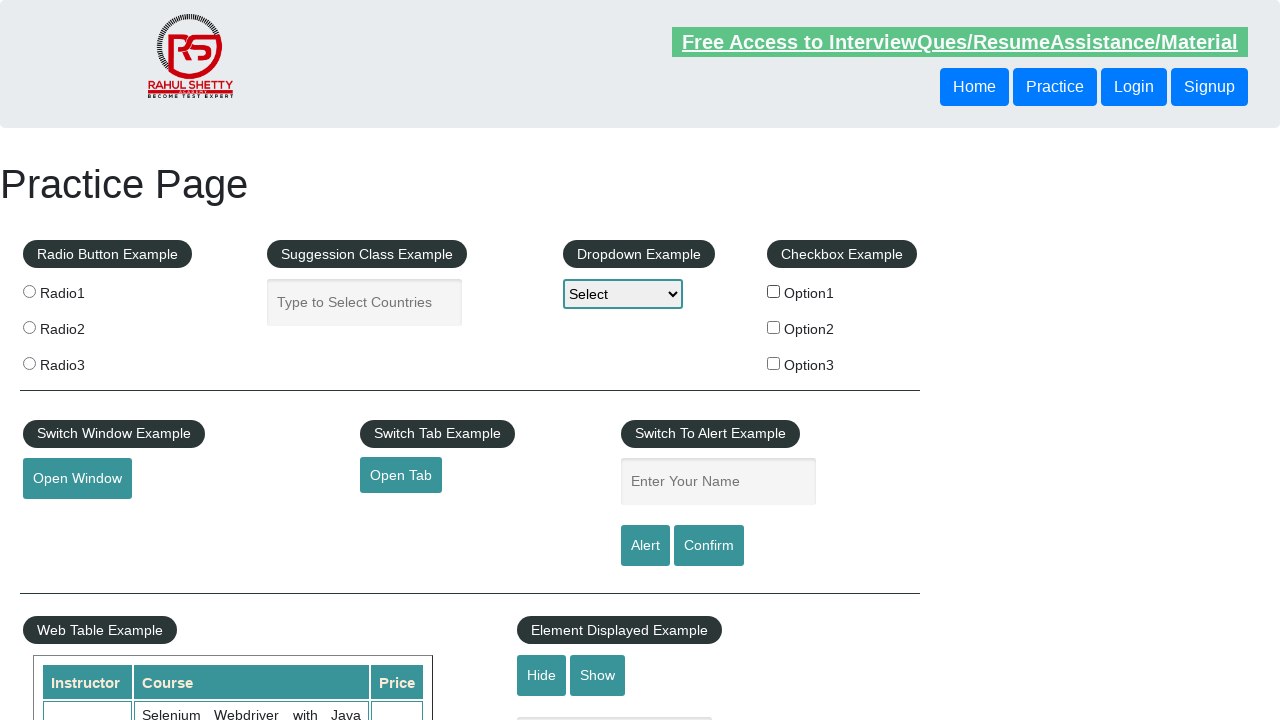

Printed total checkbox count: 3
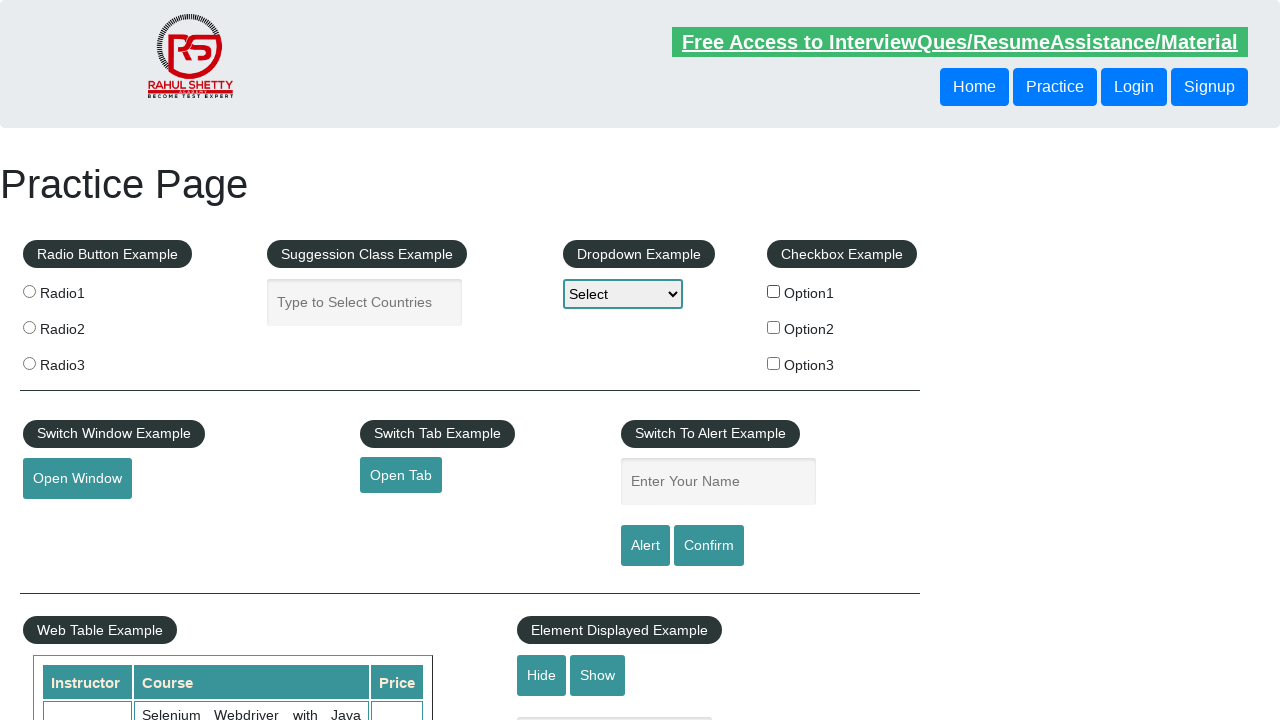

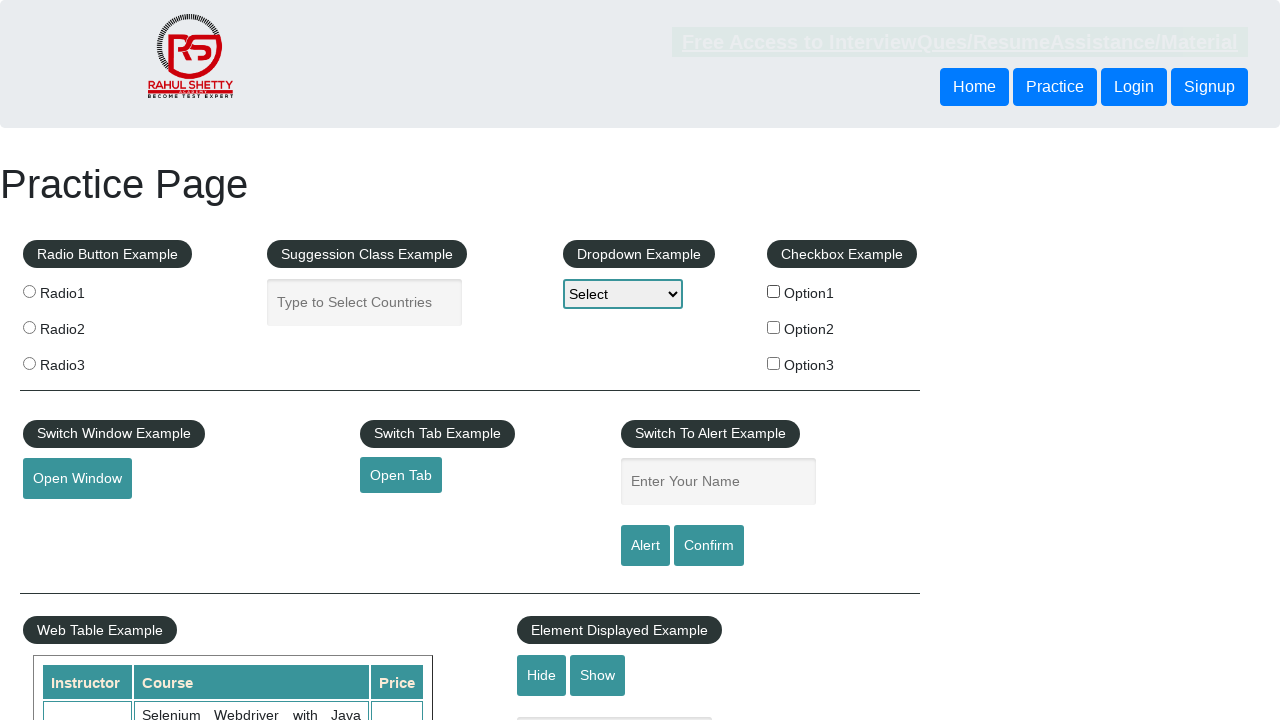